Navigates to Basic Elements section and clicks on Alert button to verify if the alert message contains "TechnoCredits"

Starting URL: http://automationbykrishna.com/index.html

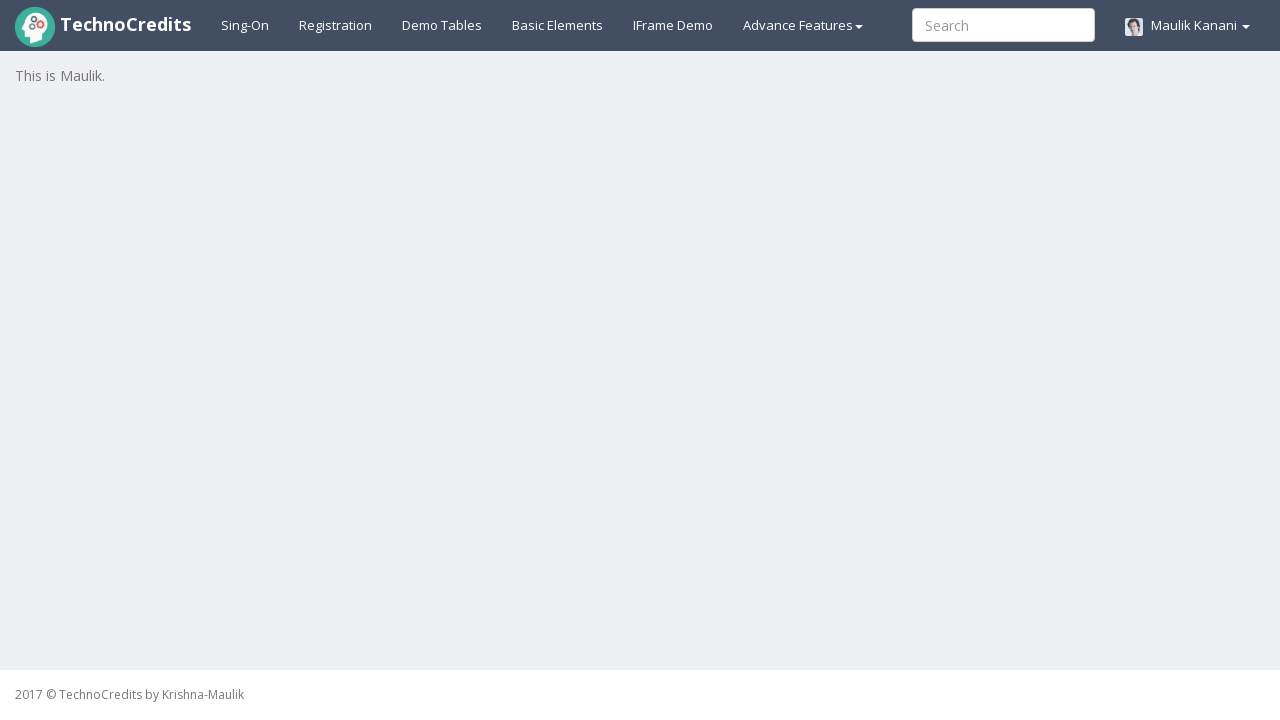

Clicked on Basic Elements link at (558, 25) on xpath=//a[@id='basicelements']
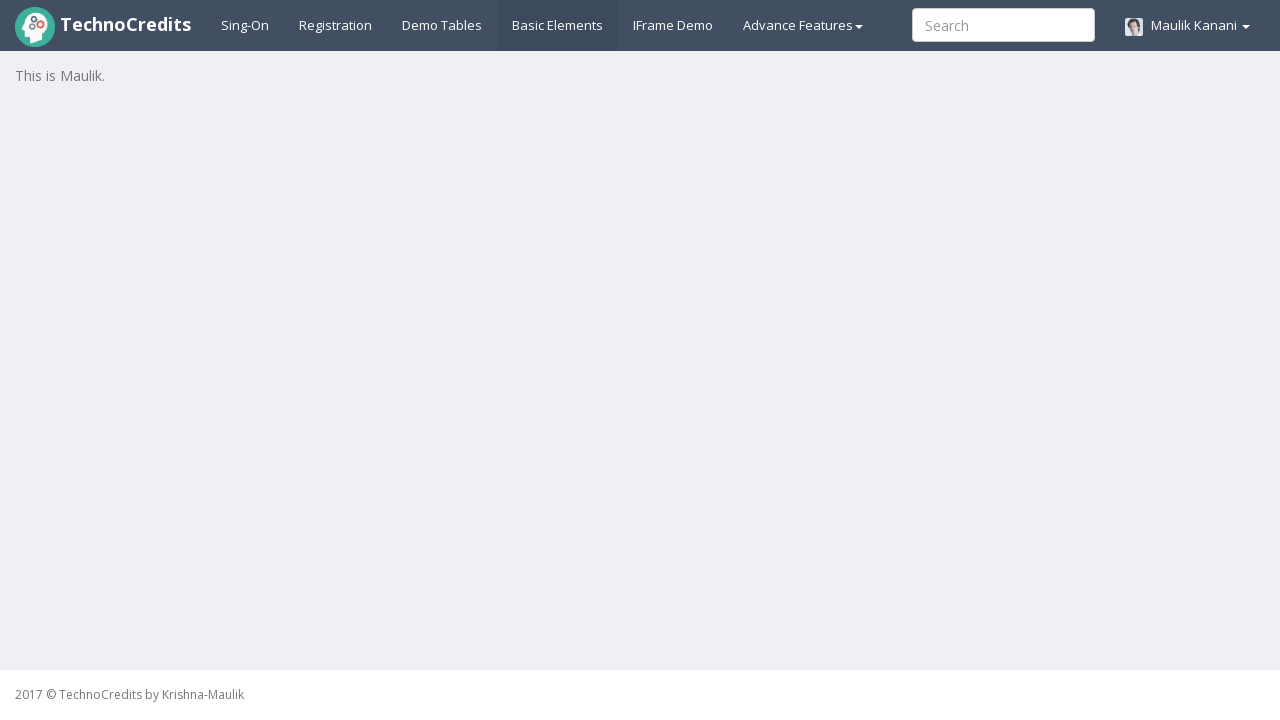

Waited 5 seconds for page to load
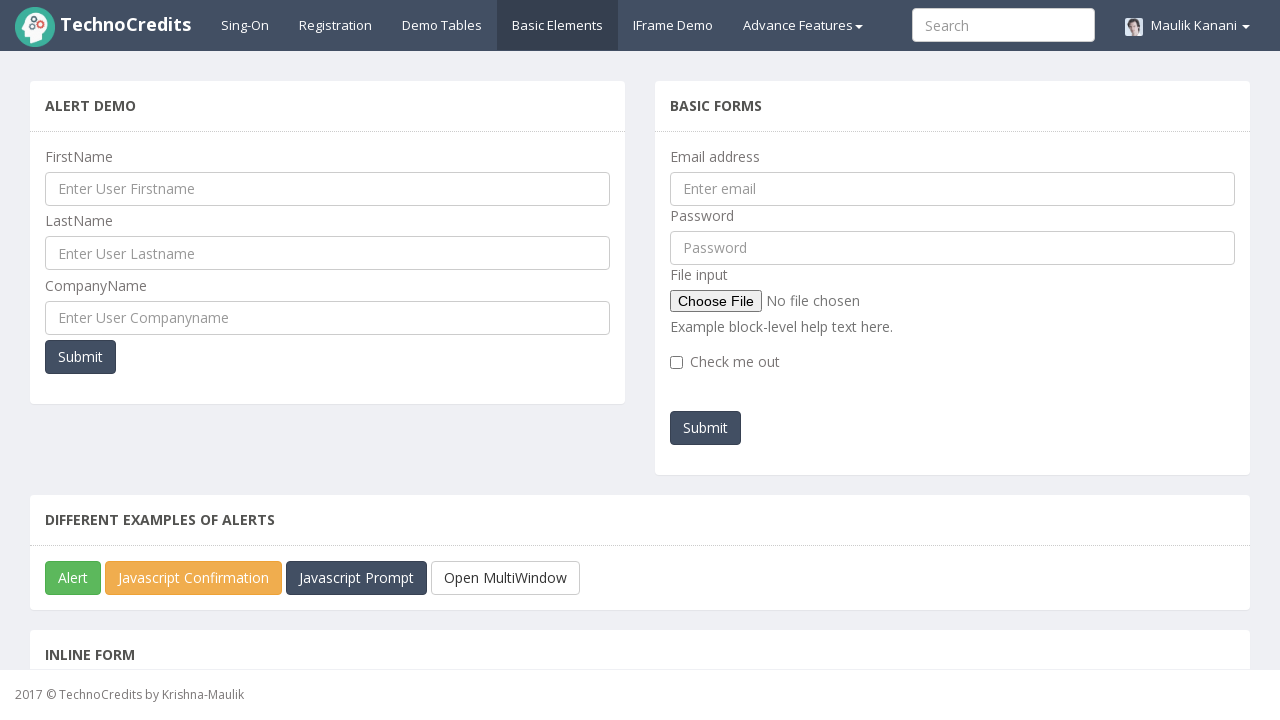

Located JavaScript Alert button
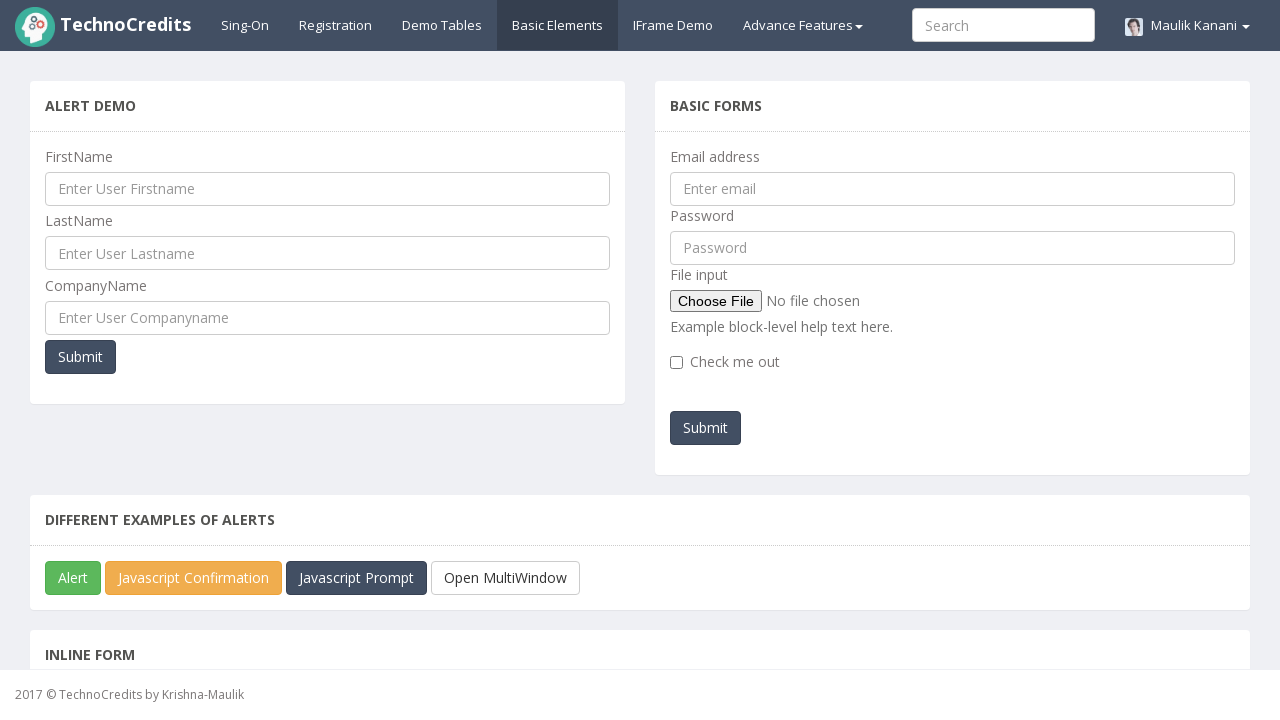

Scrolled JavaScript Alert button into view
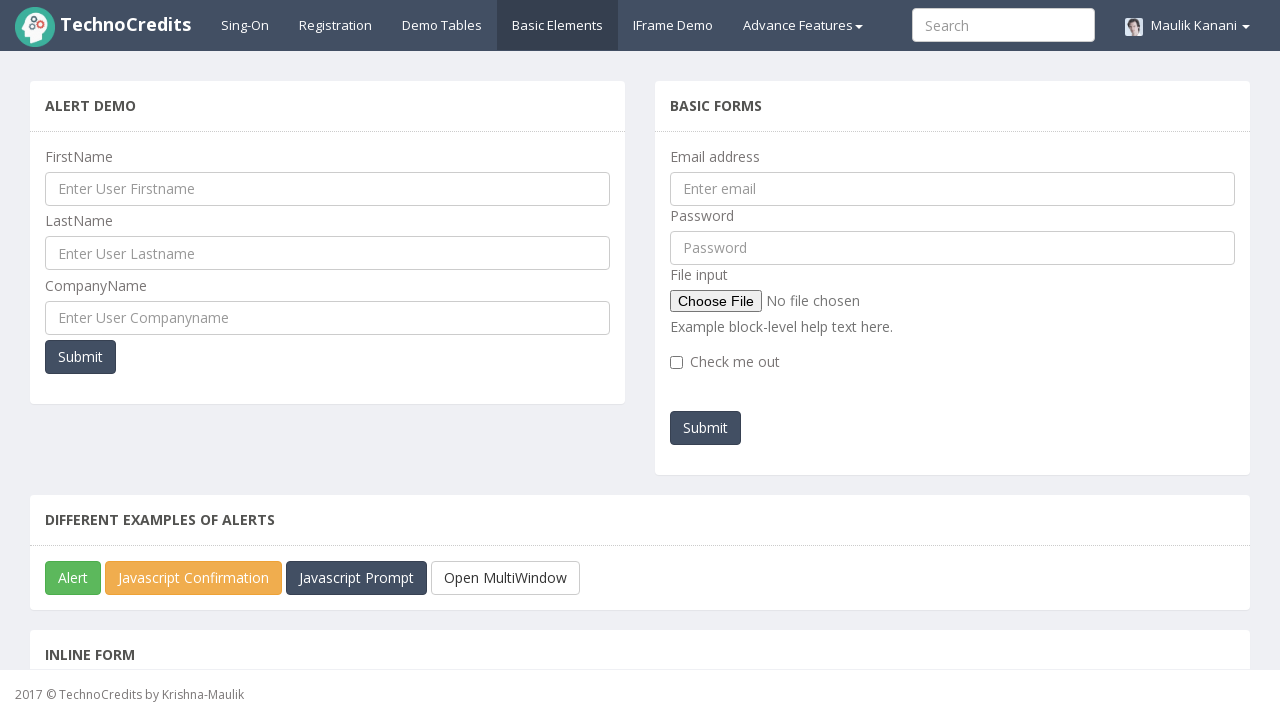

Clicked JavaScript Alert button at (73, 578) on xpath=//button[@id='javascriptAlert']
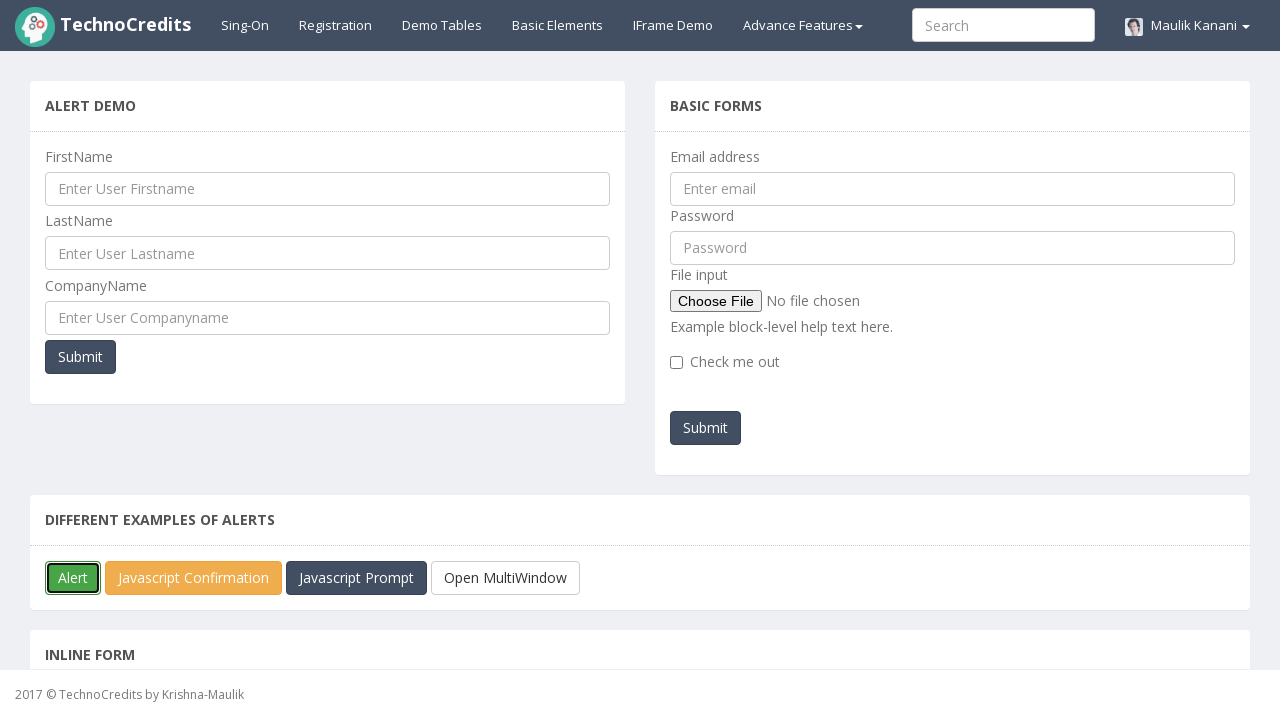

Set up dialog handler to accept alert and verify 'TechnoCredits' message
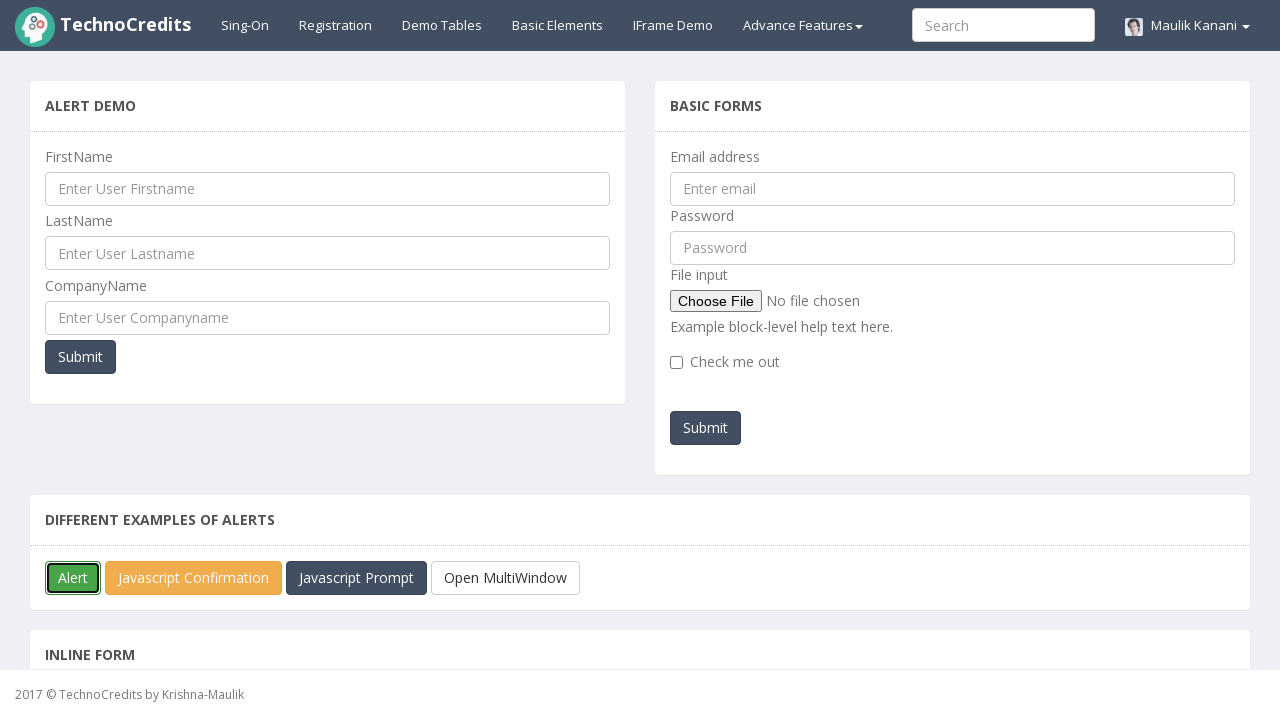

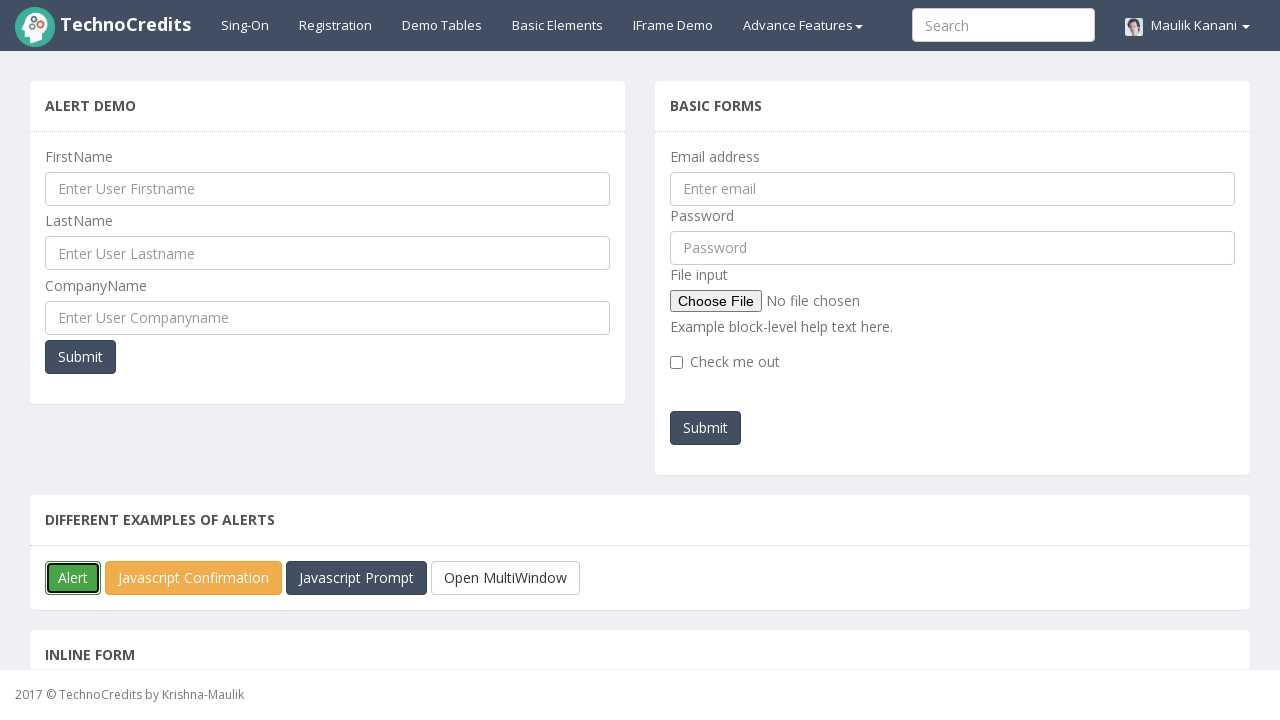